Tests toBeEnabled assertion by verifying an input is enabled

Starting URL: https://demoapp-sable-gamma.vercel.app/

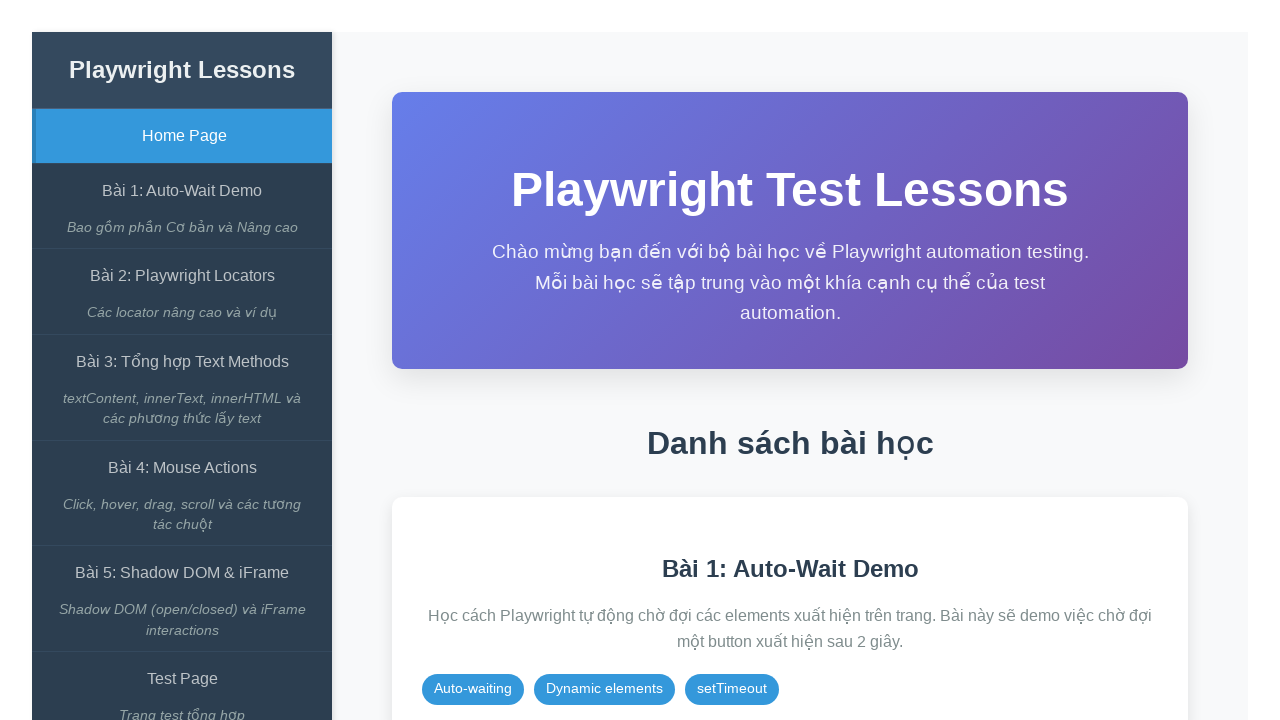

Clicked on Auto-Wait Demo link at (182, 191) on internal:role=link[name="Bài 1: Auto-Wait Demo"i]
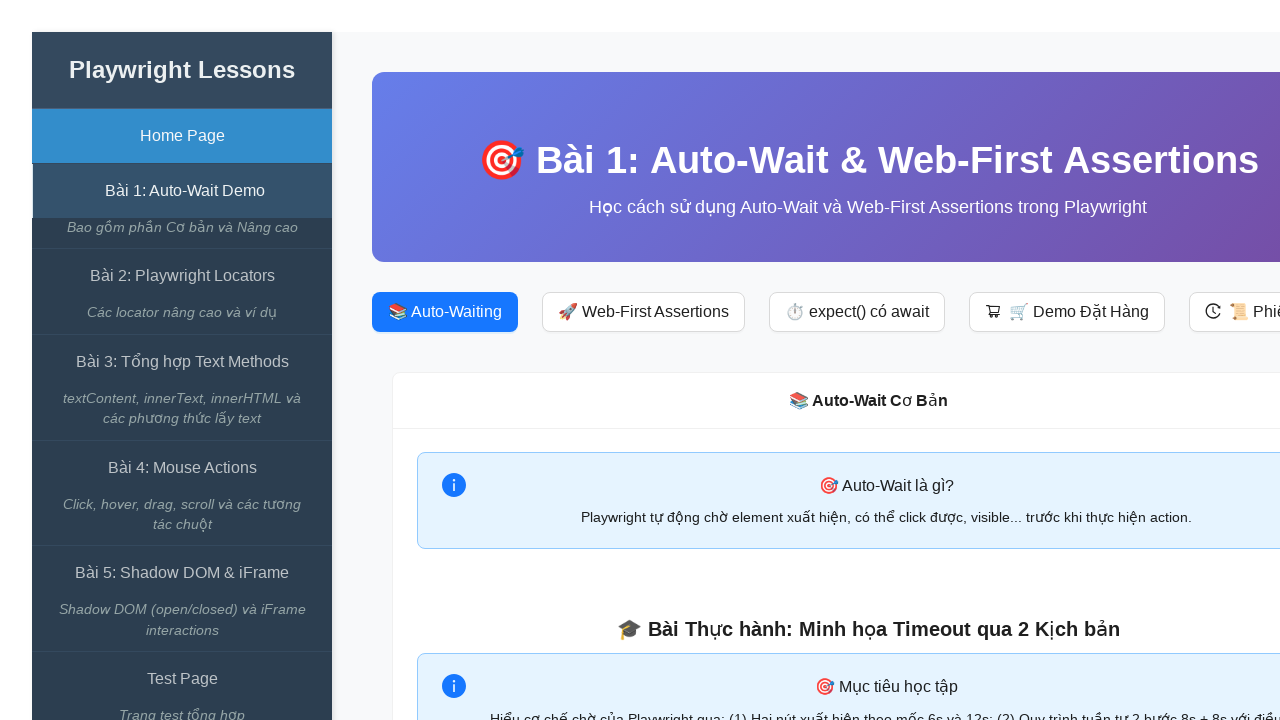

Clicked expect() có await button at (857, 312) on internal:role=button[name="expect() có await"i]
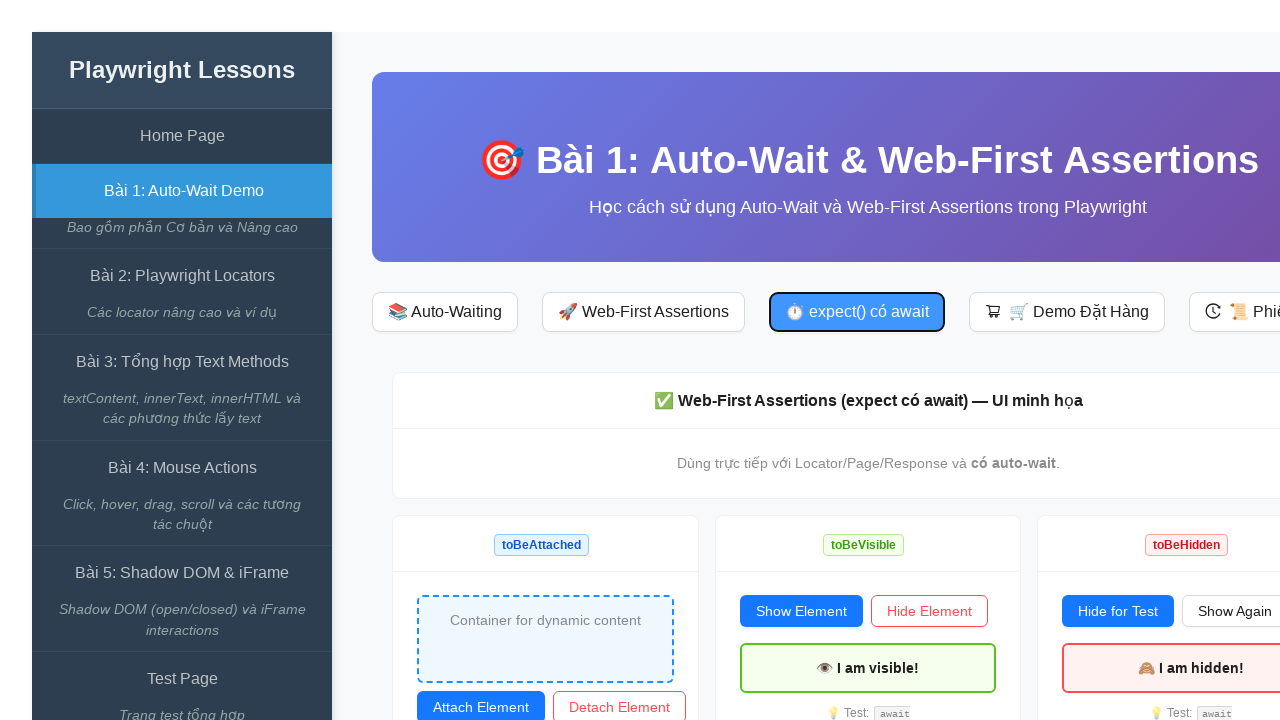

Verified that input element is enabled
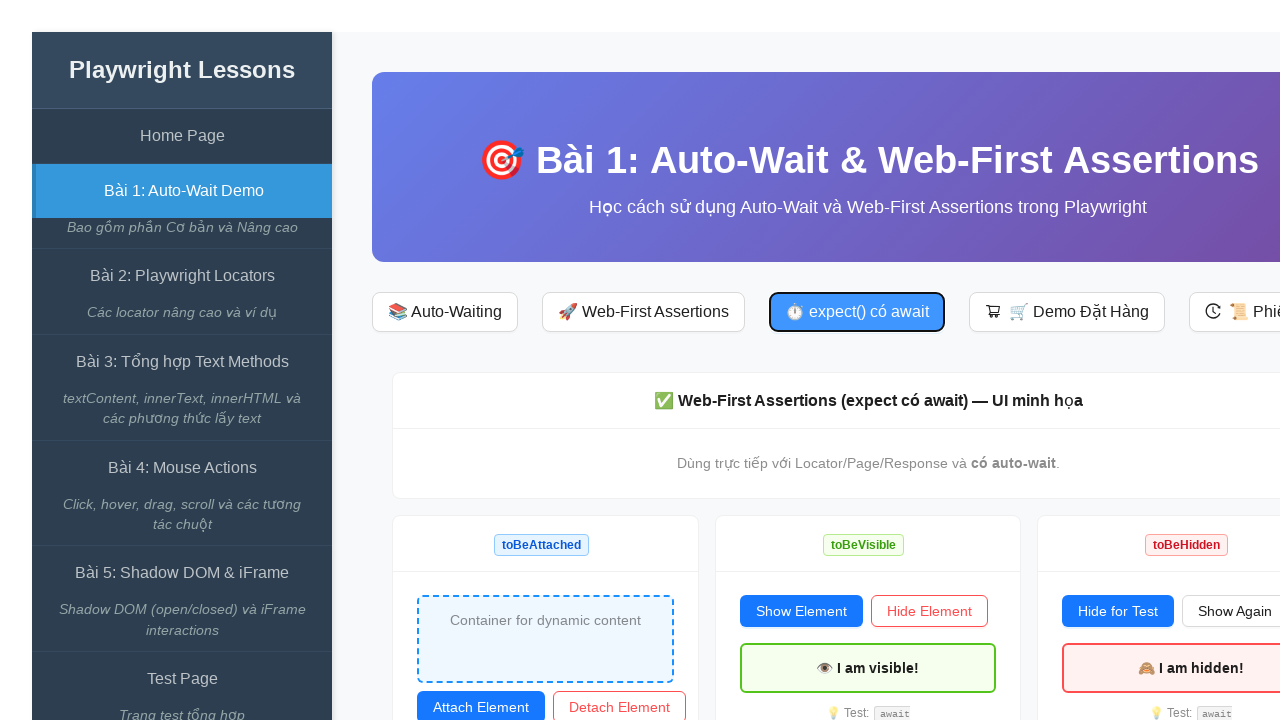

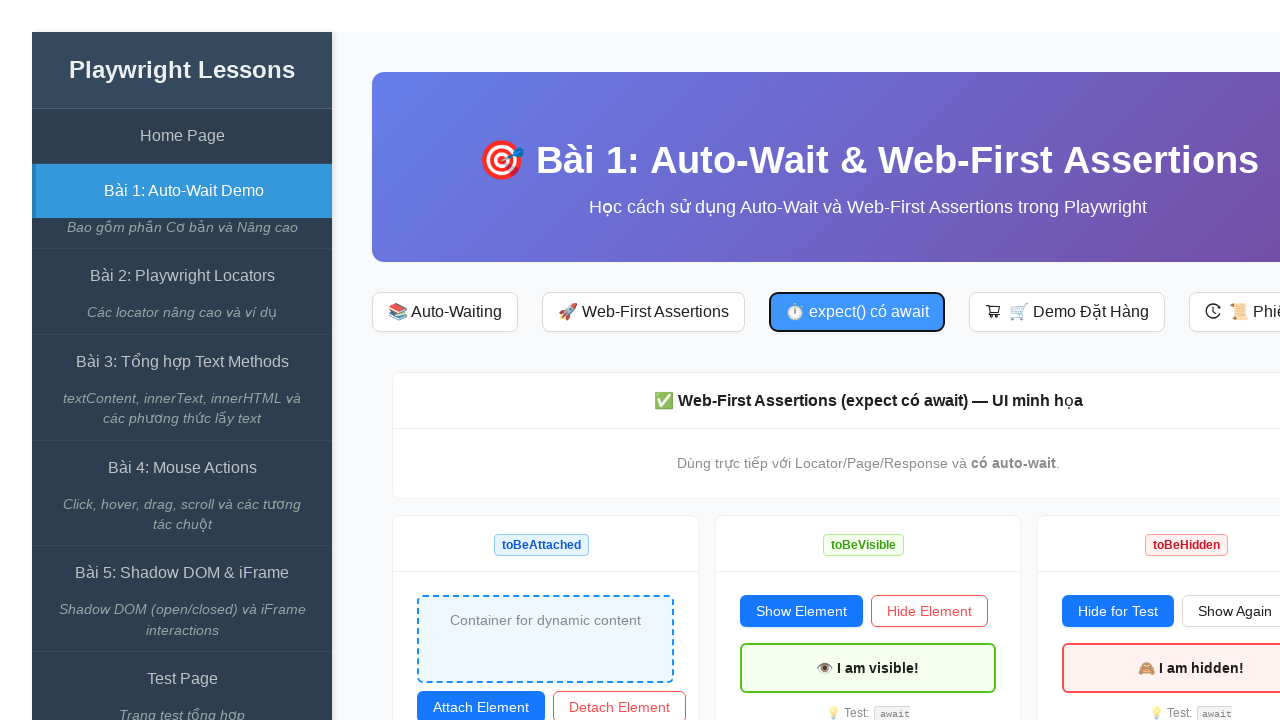